Tests dropdown select by choosing an option

Starting URL: https://bonigarcia.dev/selenium-webdriver-java/web-form.html

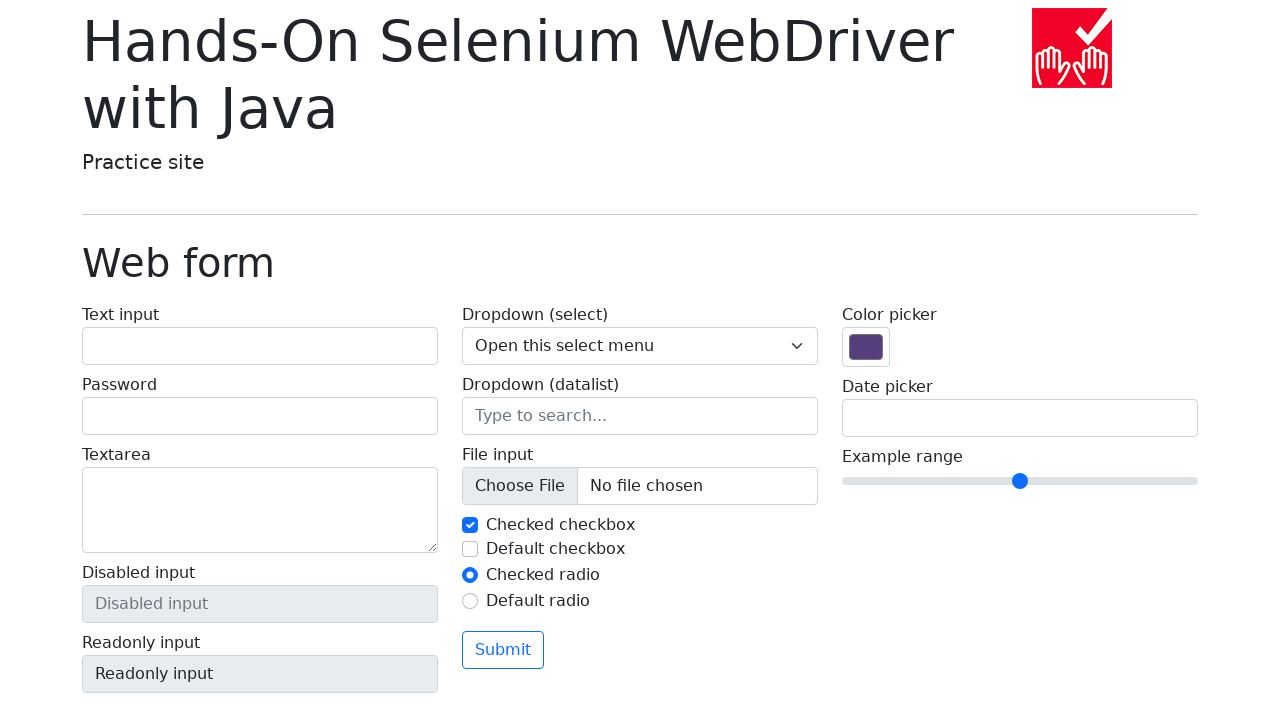

Navigated to web form page
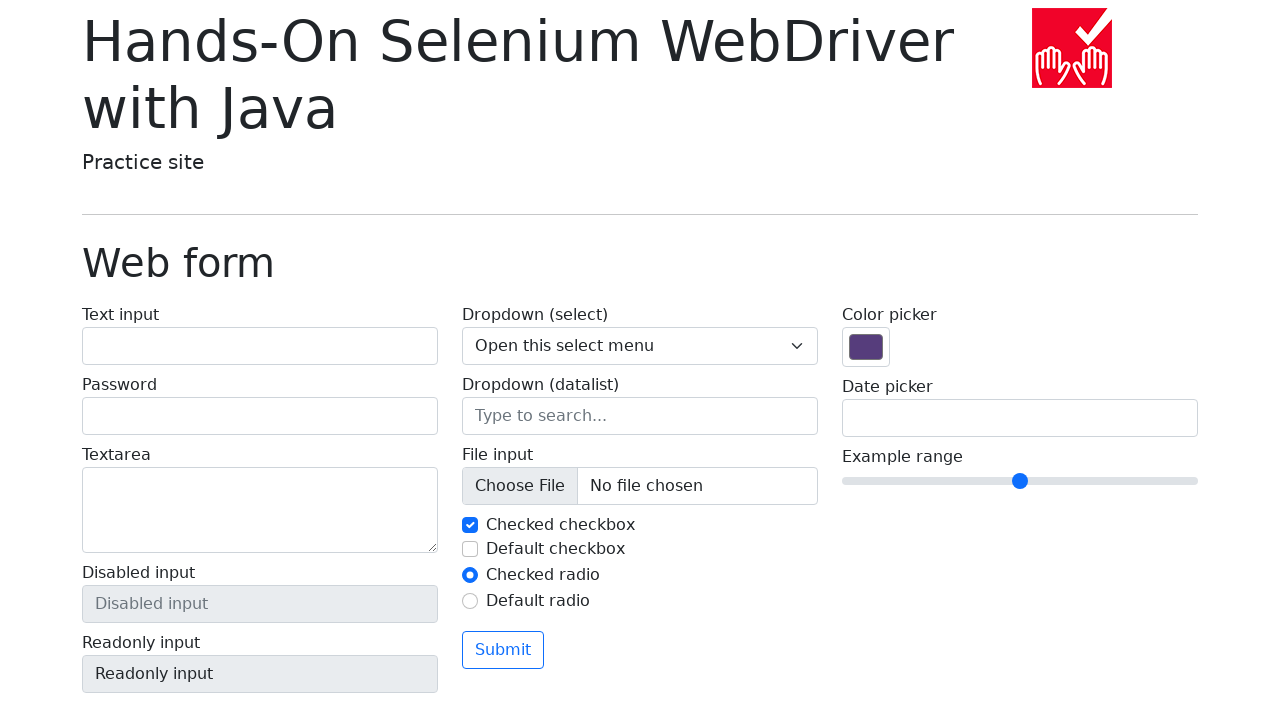

Selected 'Two' from dropdown menu on select[name='my-select']
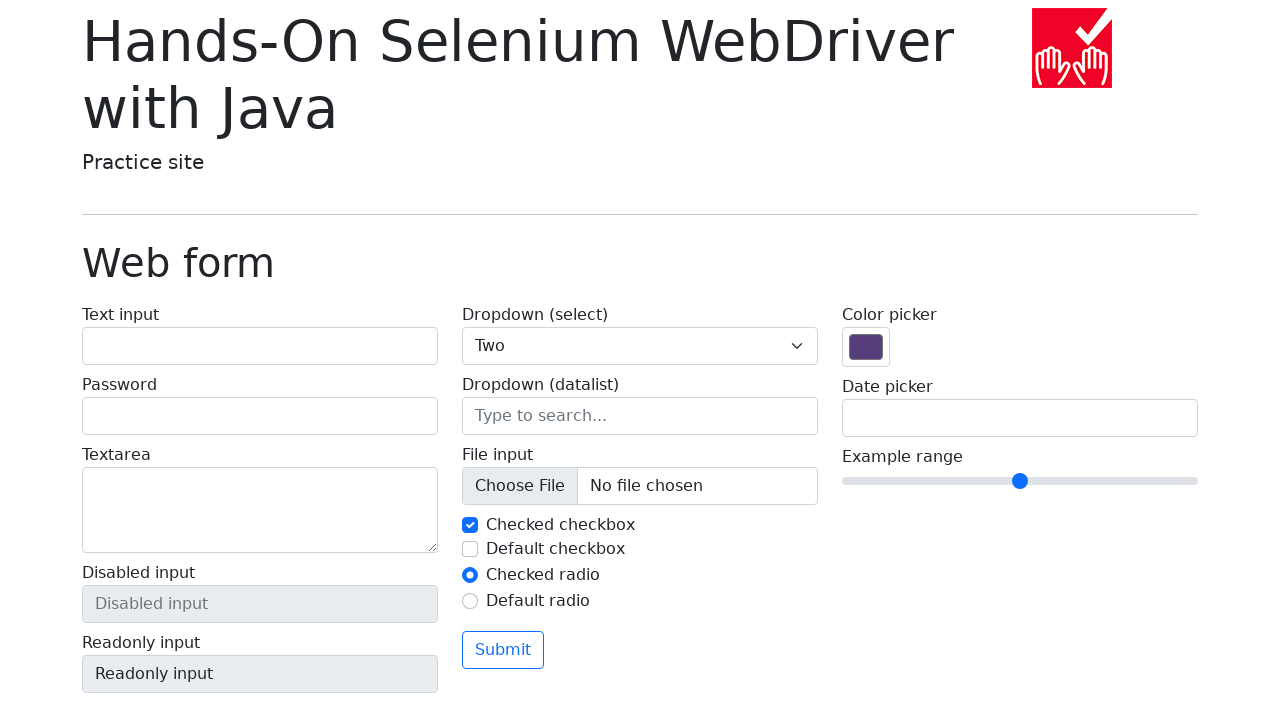

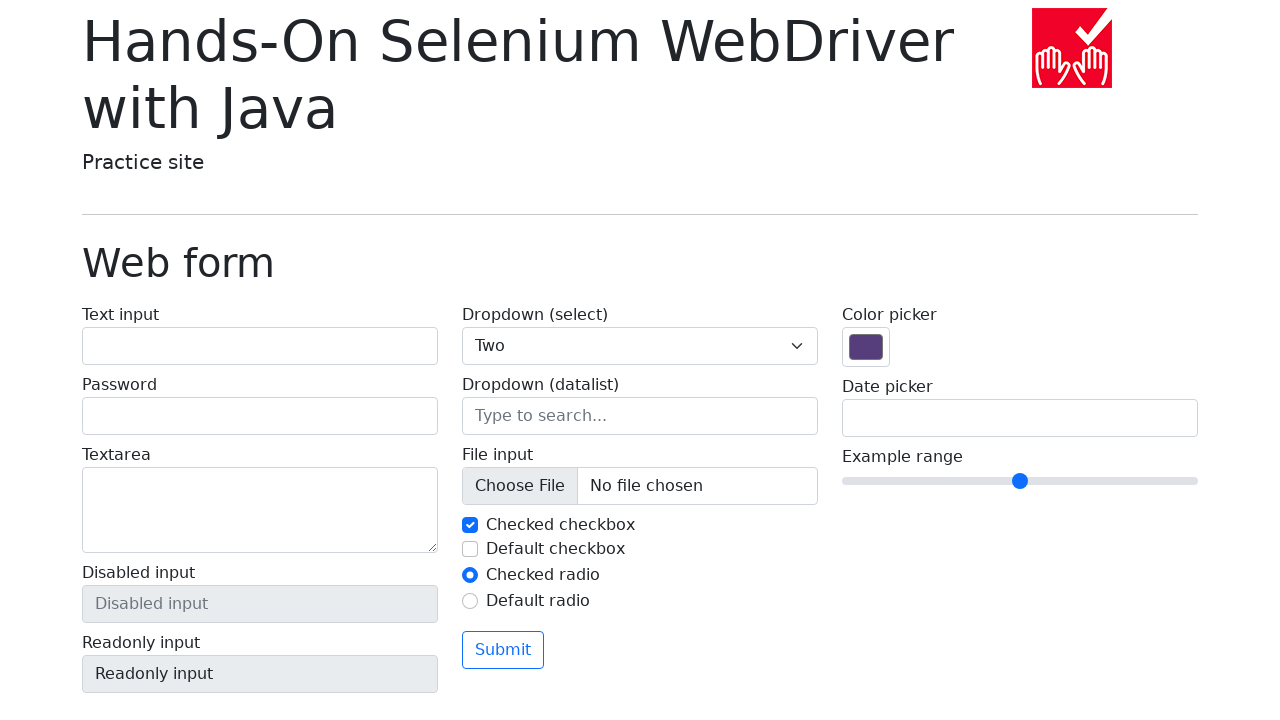